Tests a dynamic pricing page by waiting for the price to drop to $100, booking the item, and solving a mathematical challenge to complete the submission

Starting URL: http://suninjuly.github.io/explicit_wait2.html

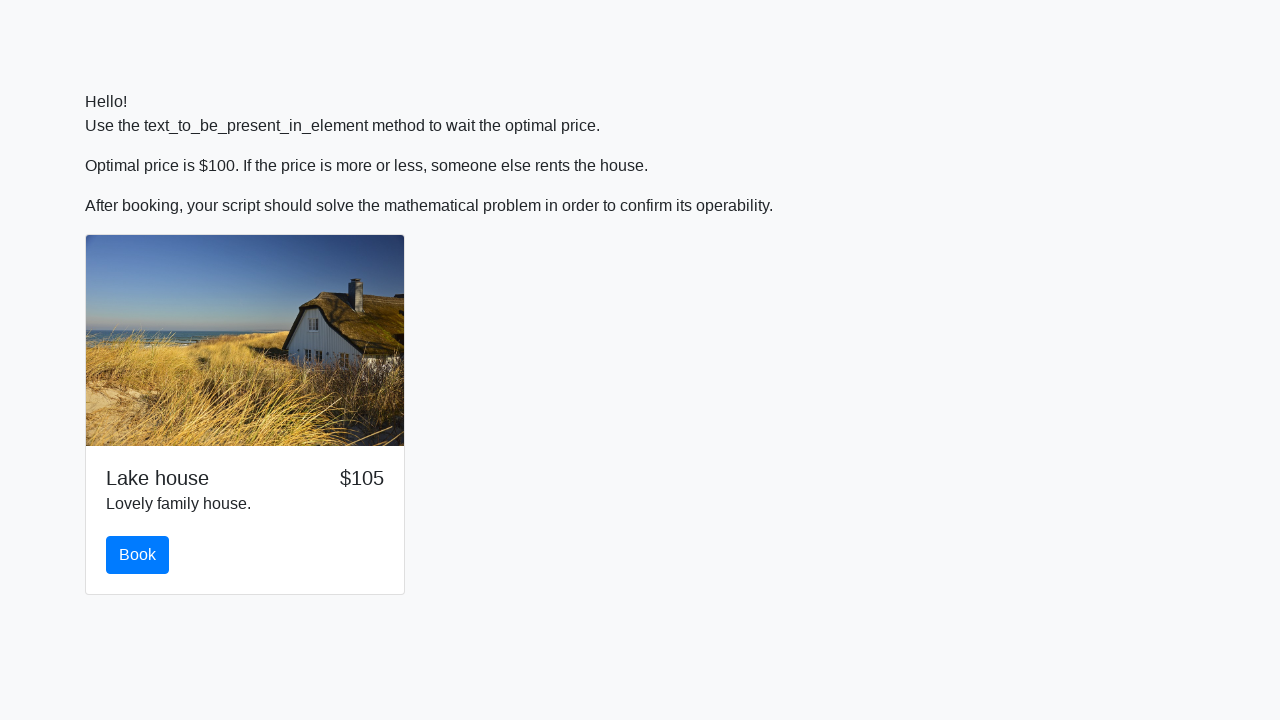

Waited for price to drop to $100
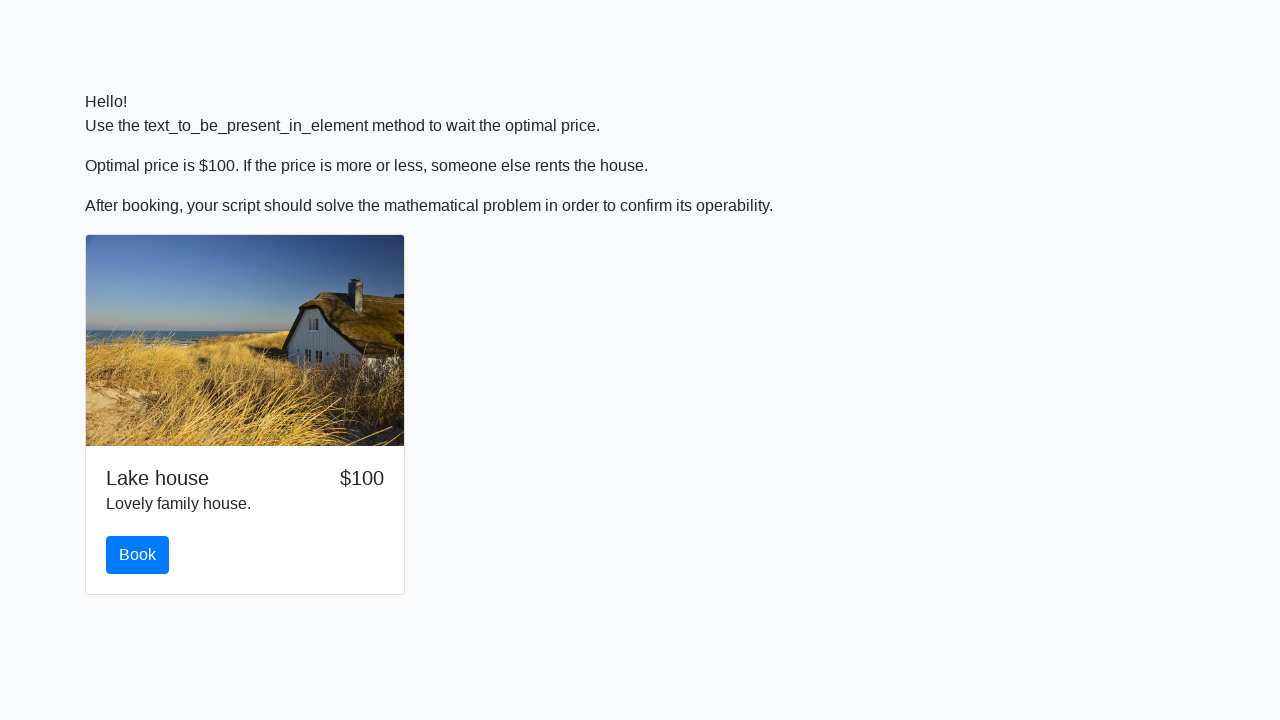

Clicked book button at (138, 555) on #book
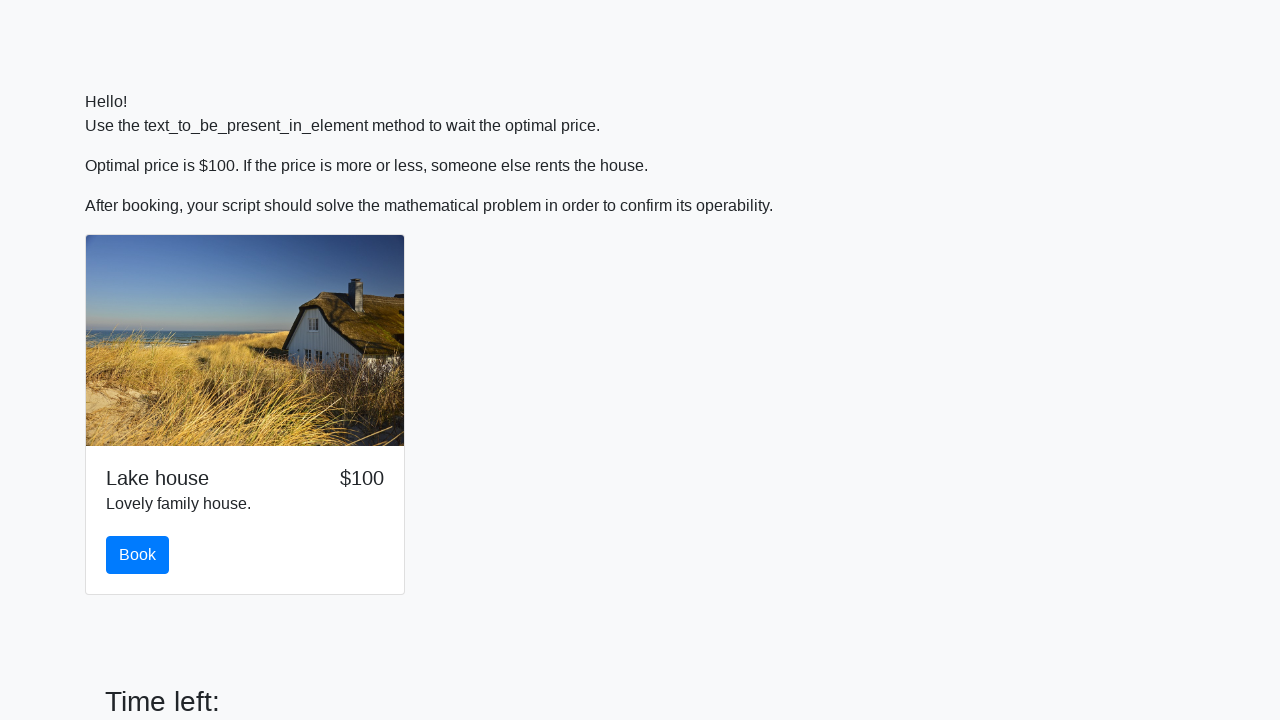

Scrolled down to see the math problem
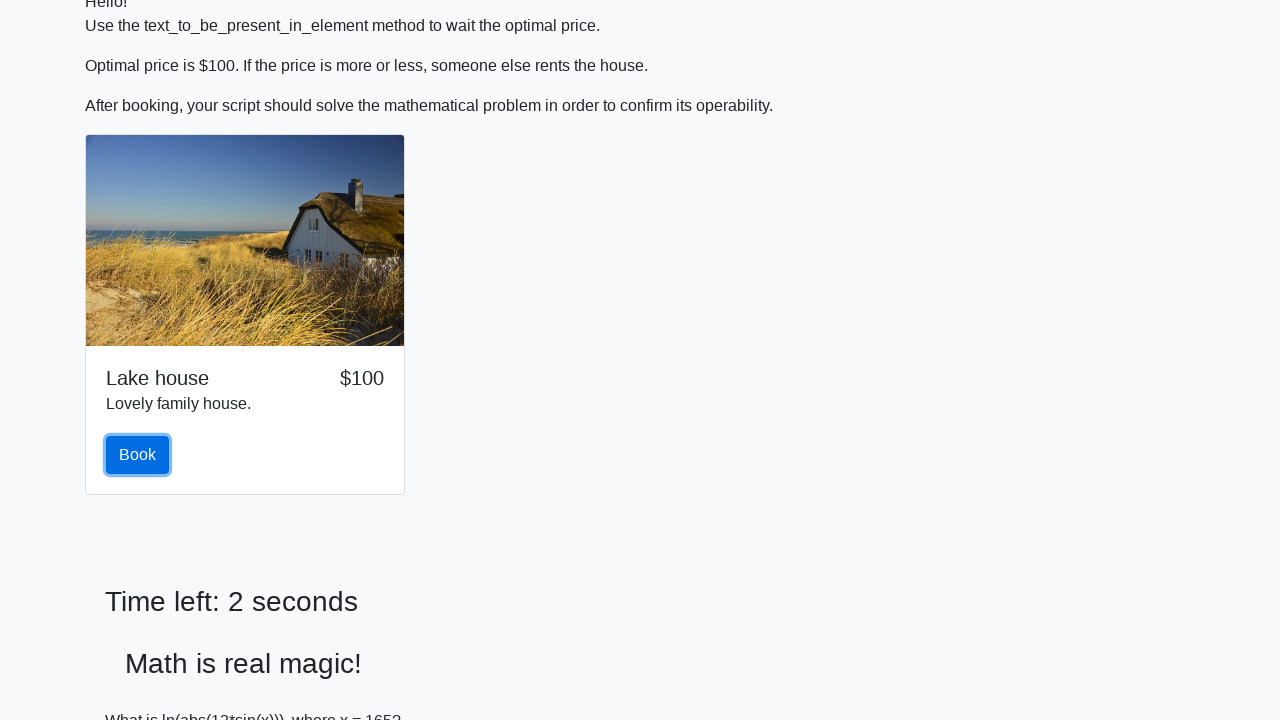

Retrieved x value from input_value element
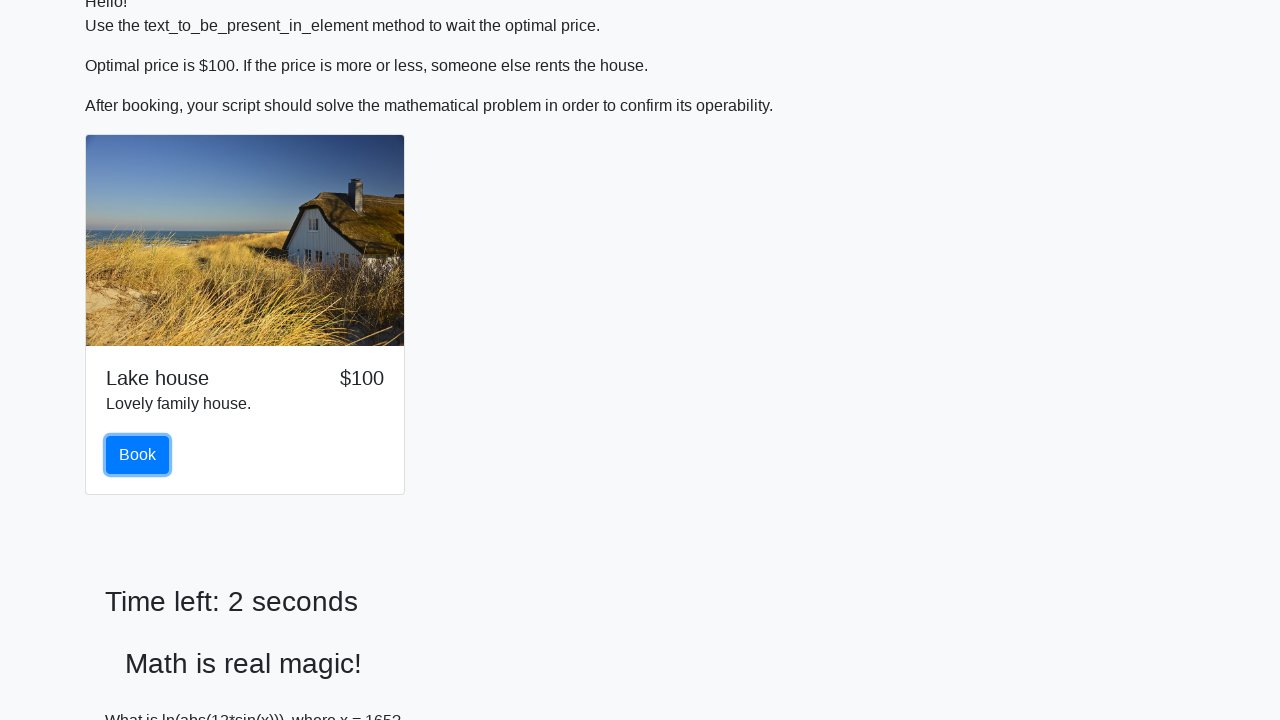

Calculated mathematical answer: log(abs(12*sin(x)))
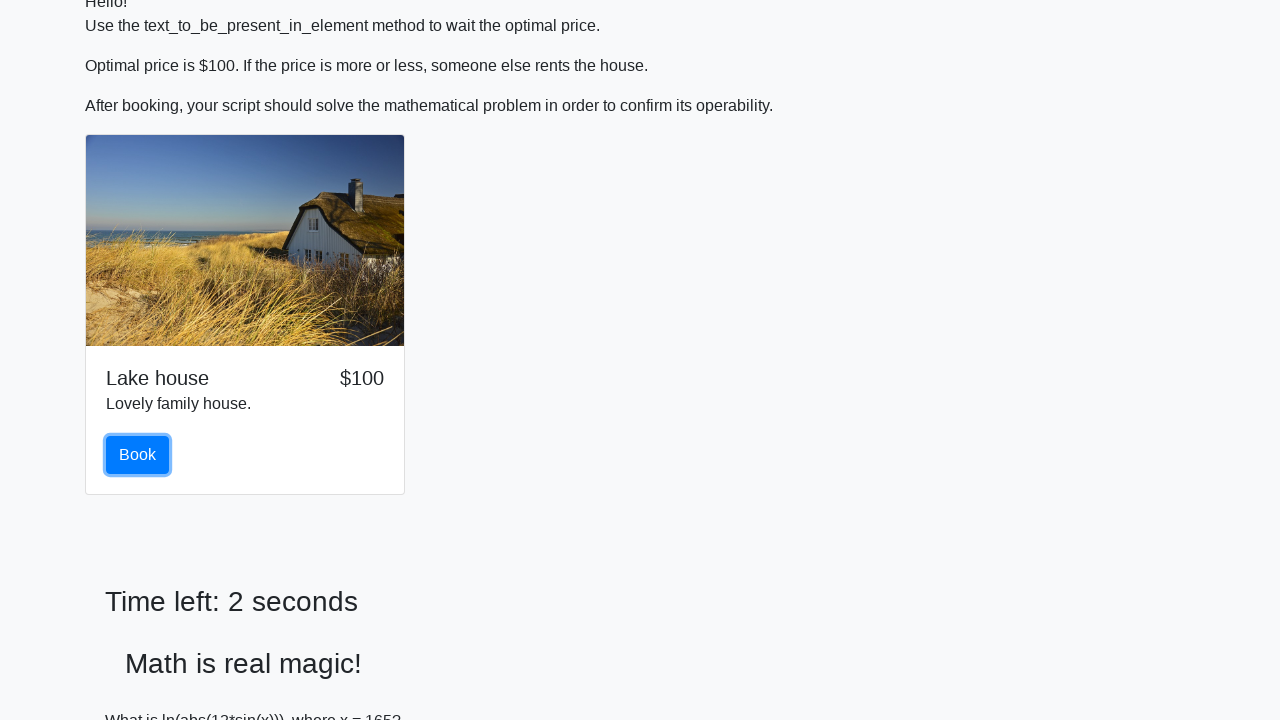

Filled answer field with calculated value on #answer
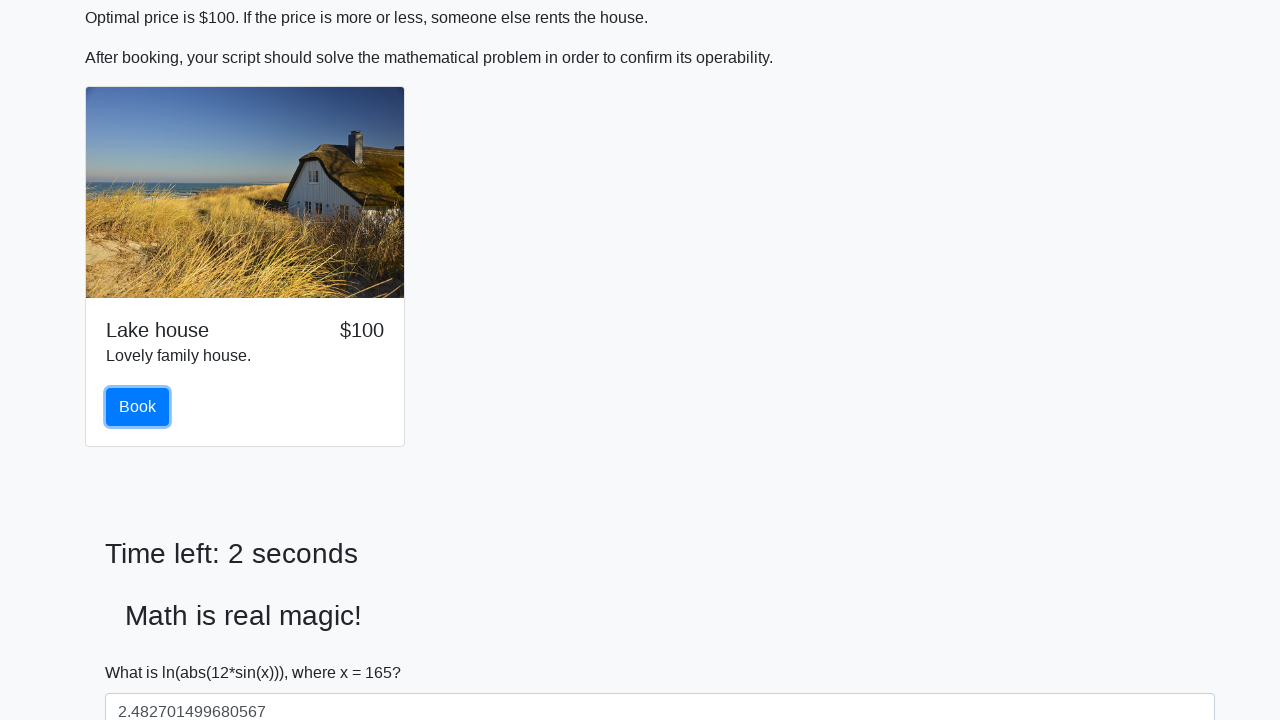

Clicked solve button to submit the solution at (143, 651) on #solve
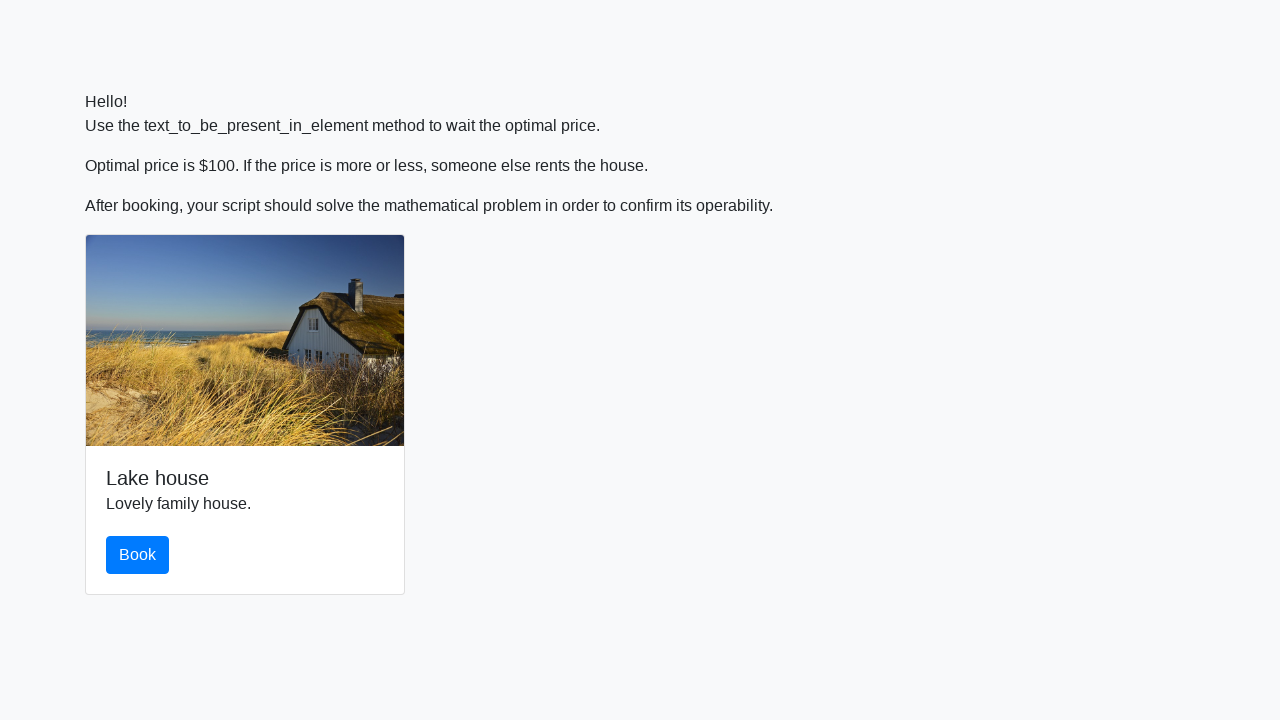

Waited 5 seconds to see the result
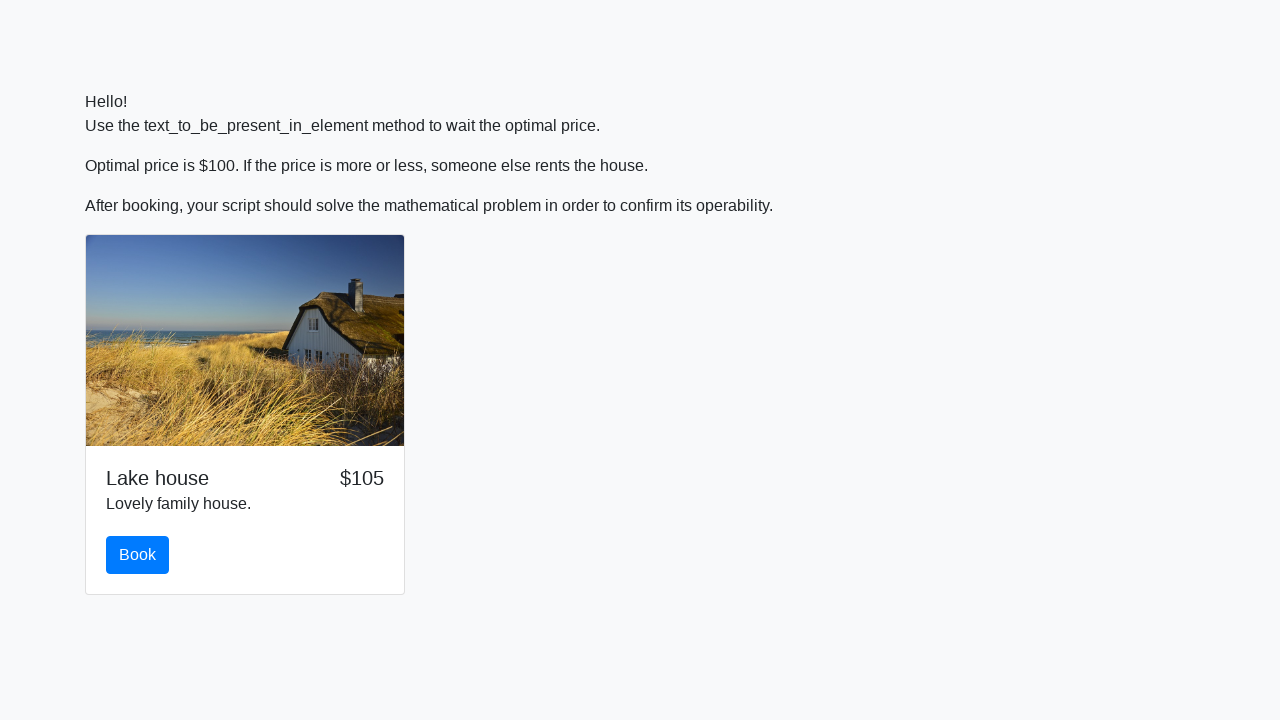

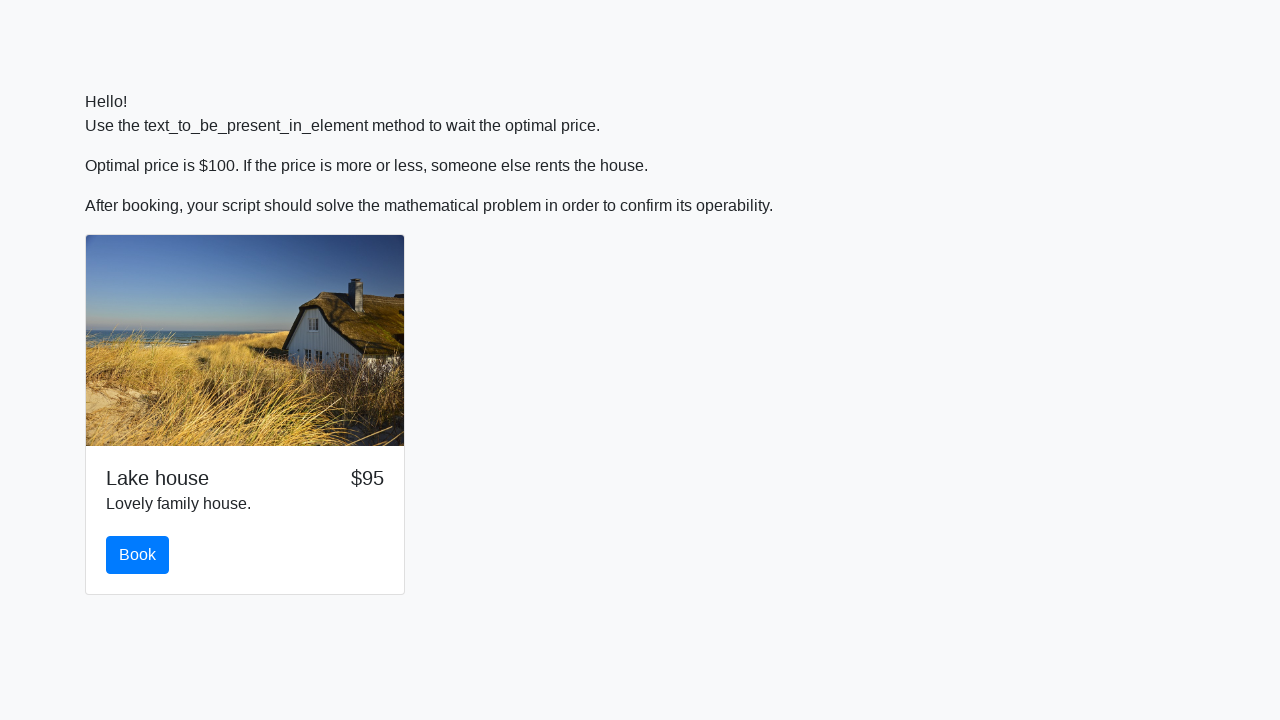